Tests a registration form by filling in personal information fields and submitting the form, then verifies successful registration message

Starting URL: http://suninjuly.github.io/registration1.html

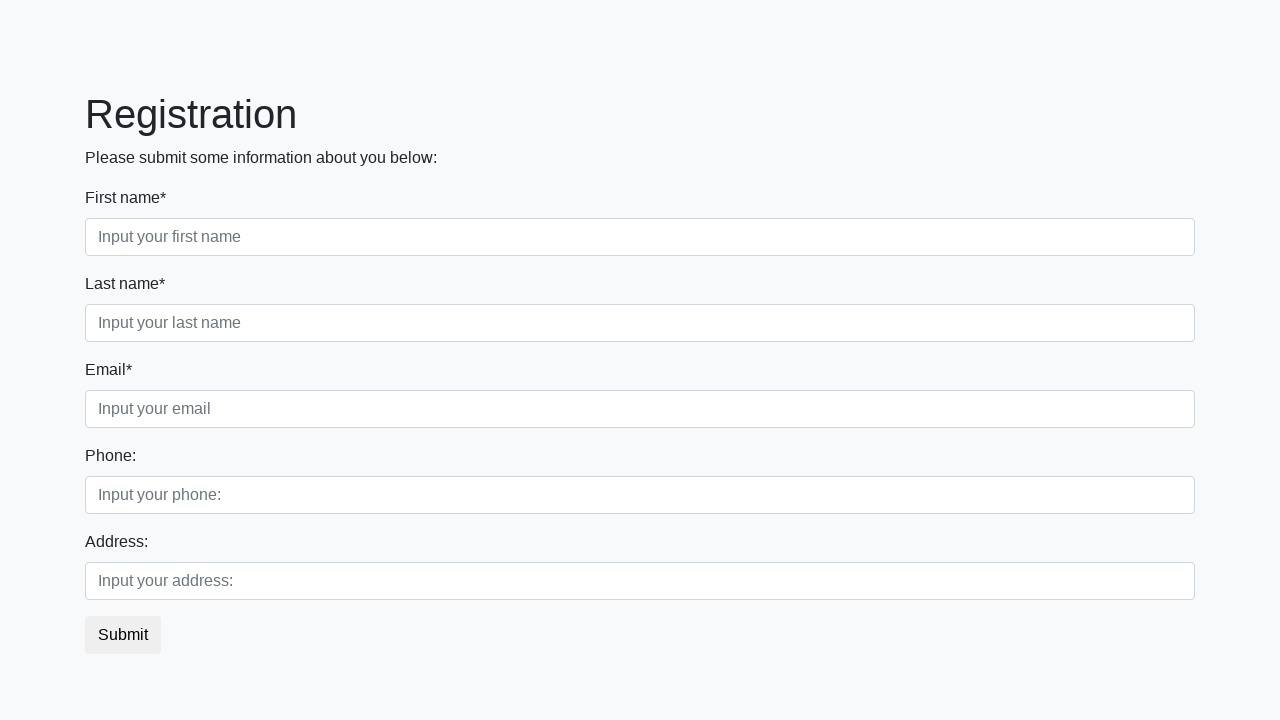

Filled first name field with 'Andrey' on .first
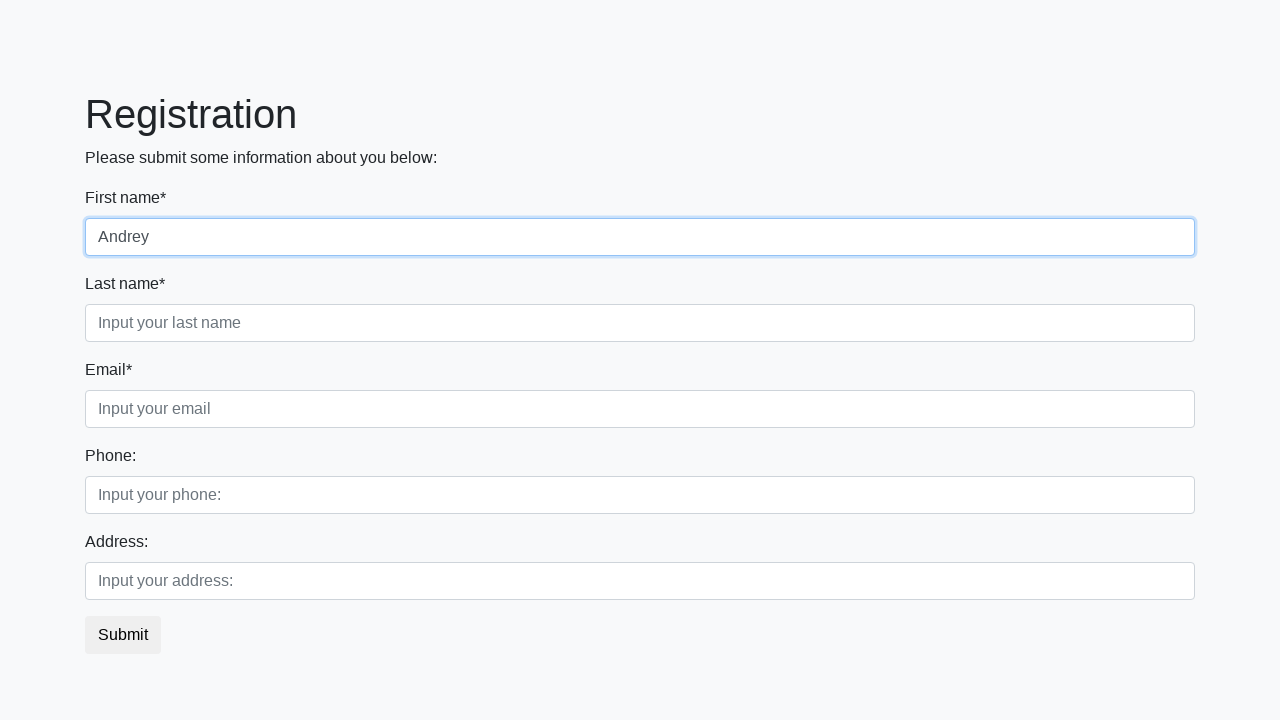

Filled last name field with 'Iesmienieiev' on .second
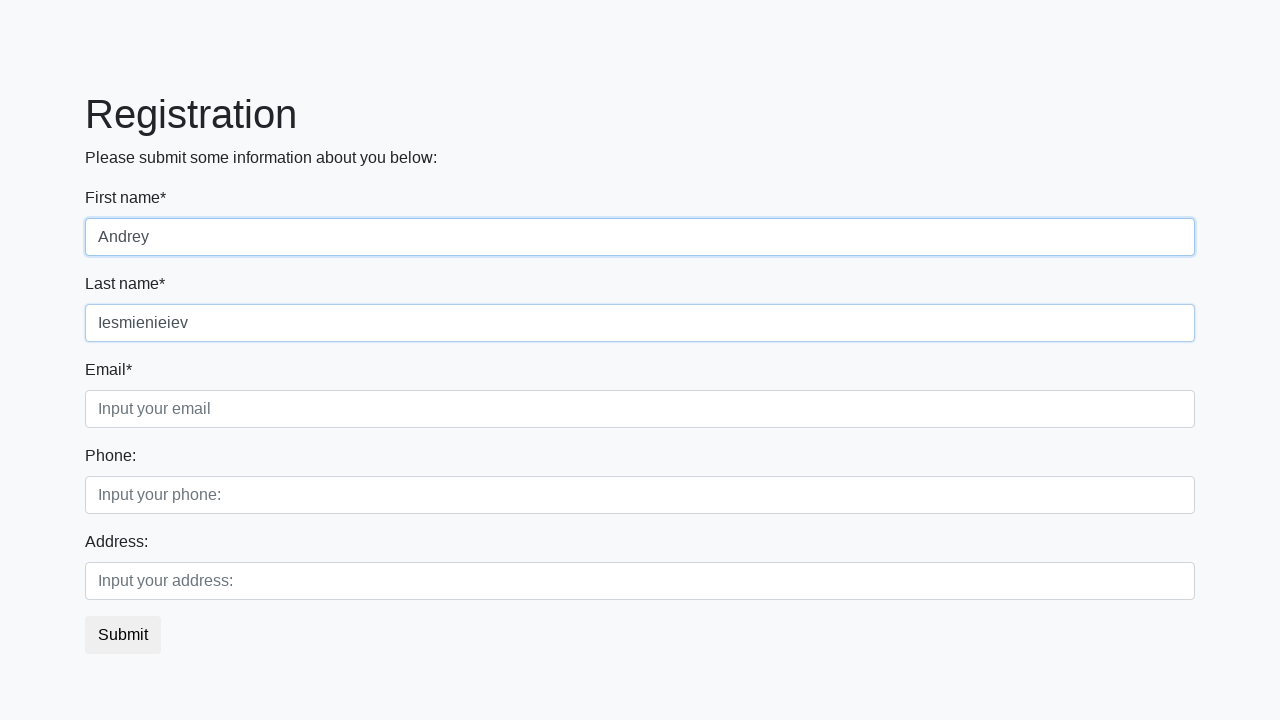

Filled email field with 'antrex@email.cz' on .third
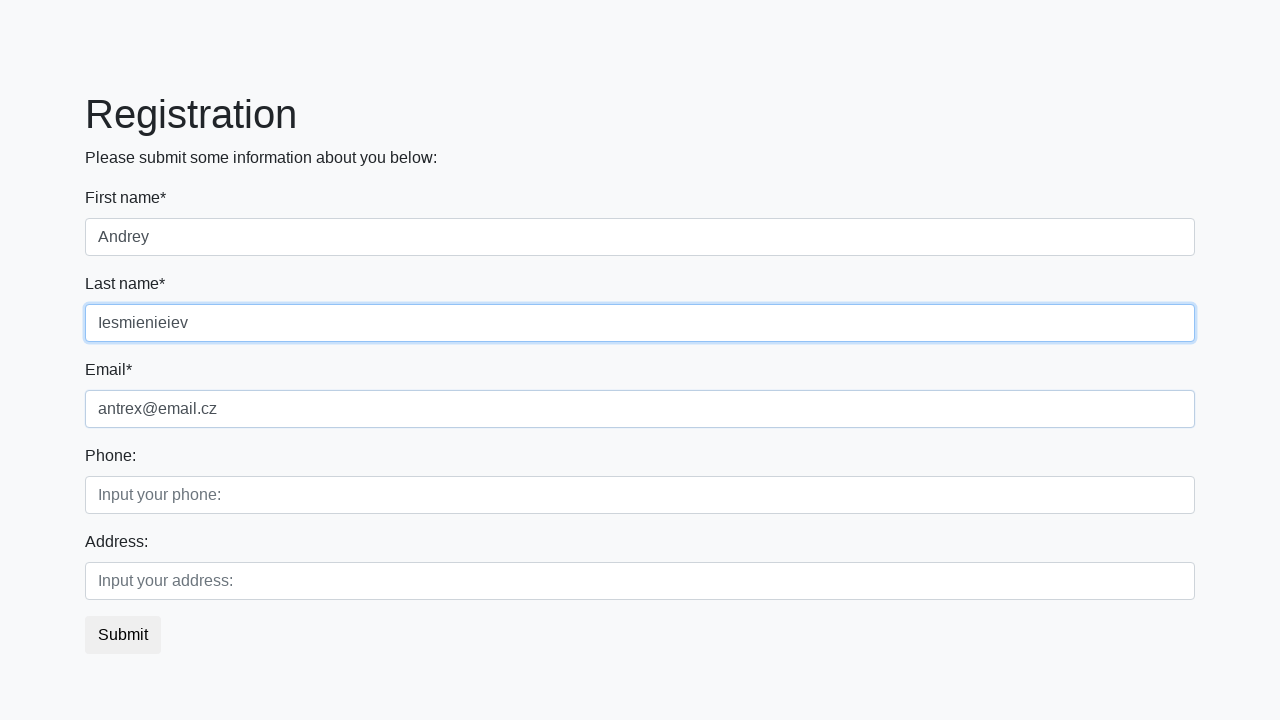

Filled phone number field with '773 175 874' on xpath=/html/body/div/form/div[2]/div[1]/input
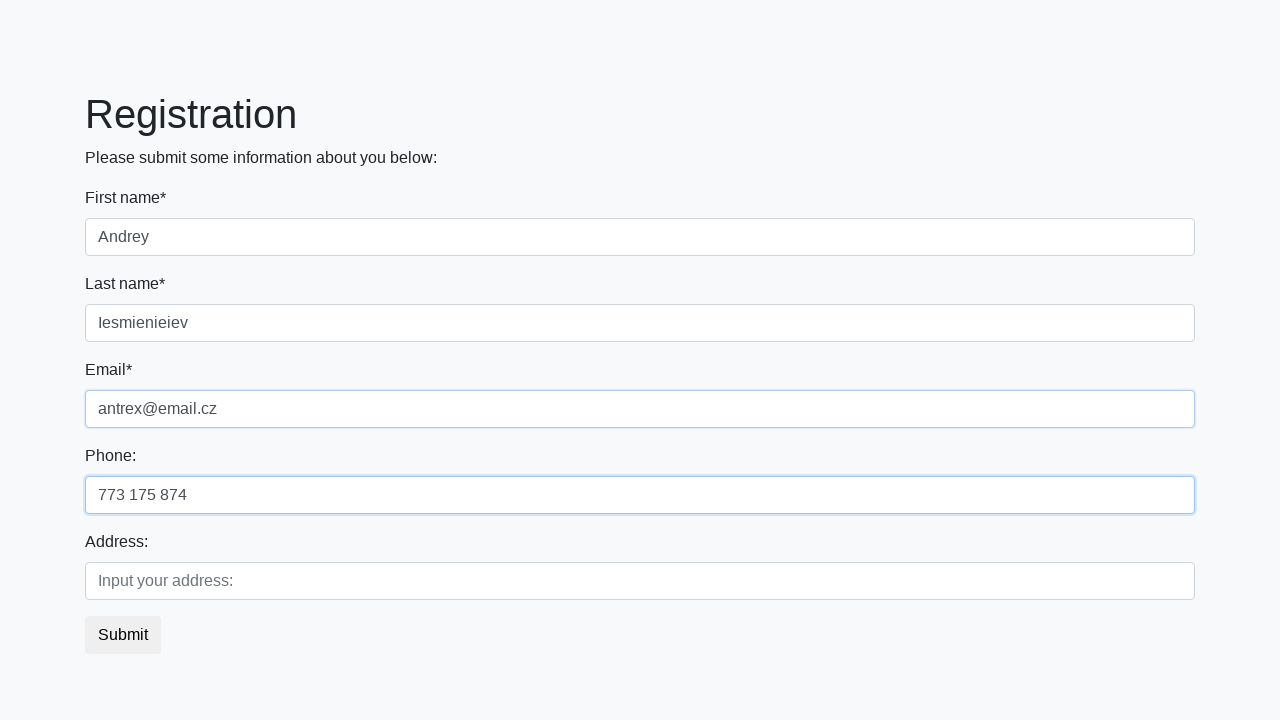

Filled address field with 'Prague 9, Letovska 777, 199 00' on xpath=/html/body/div/form/div[2]/div[2]/input
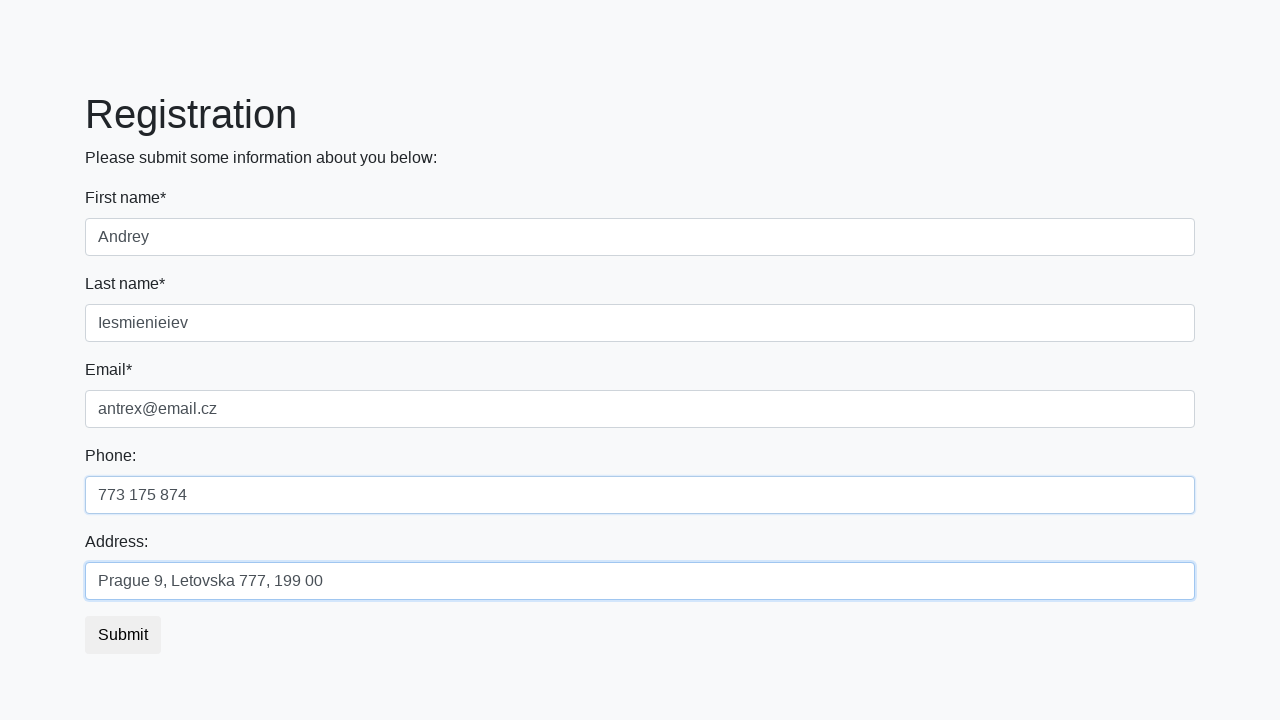

Clicked submit button to register at (123, 635) on button.btn
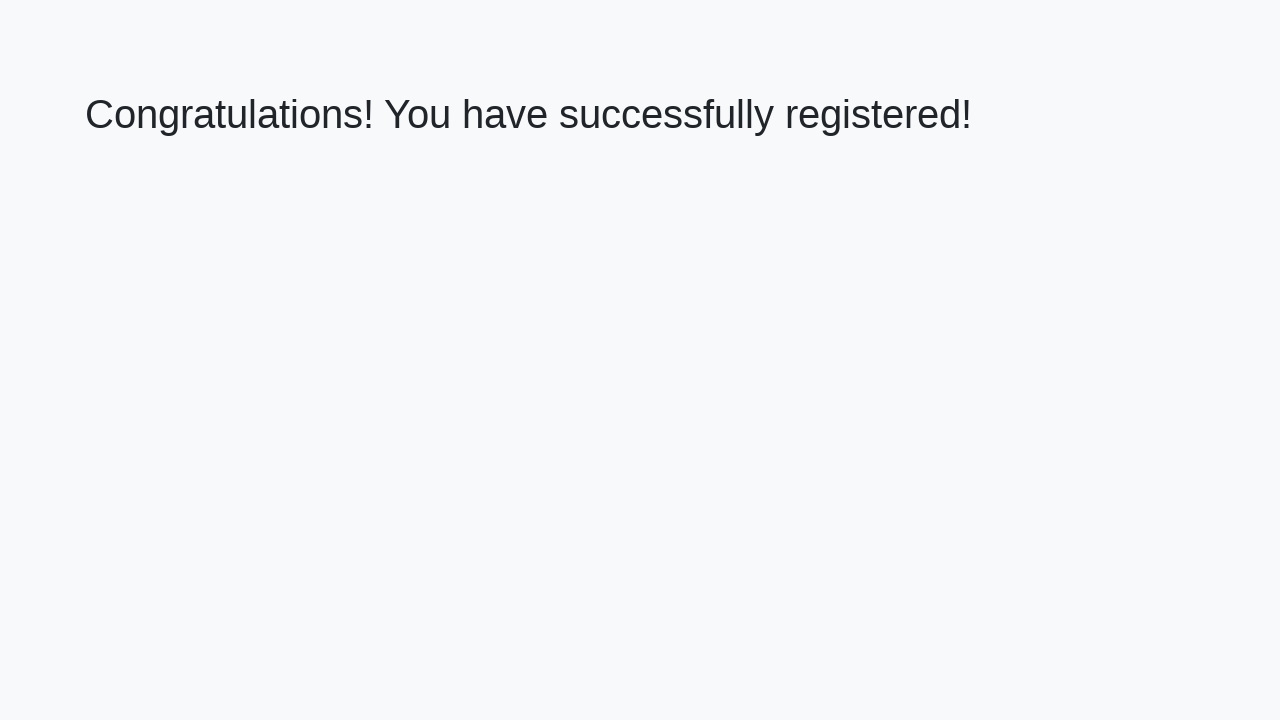

Waited for success message heading to appear
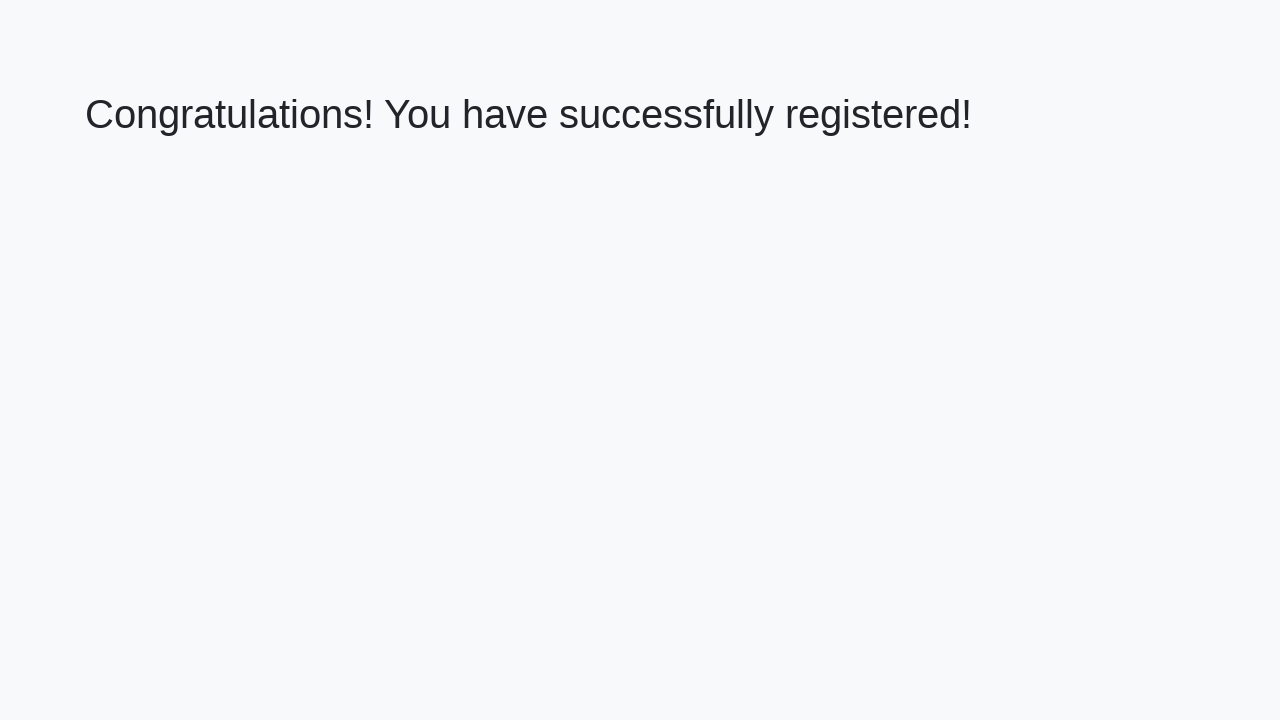

Extracted success message text: 'Congratulations! You have successfully registered!'
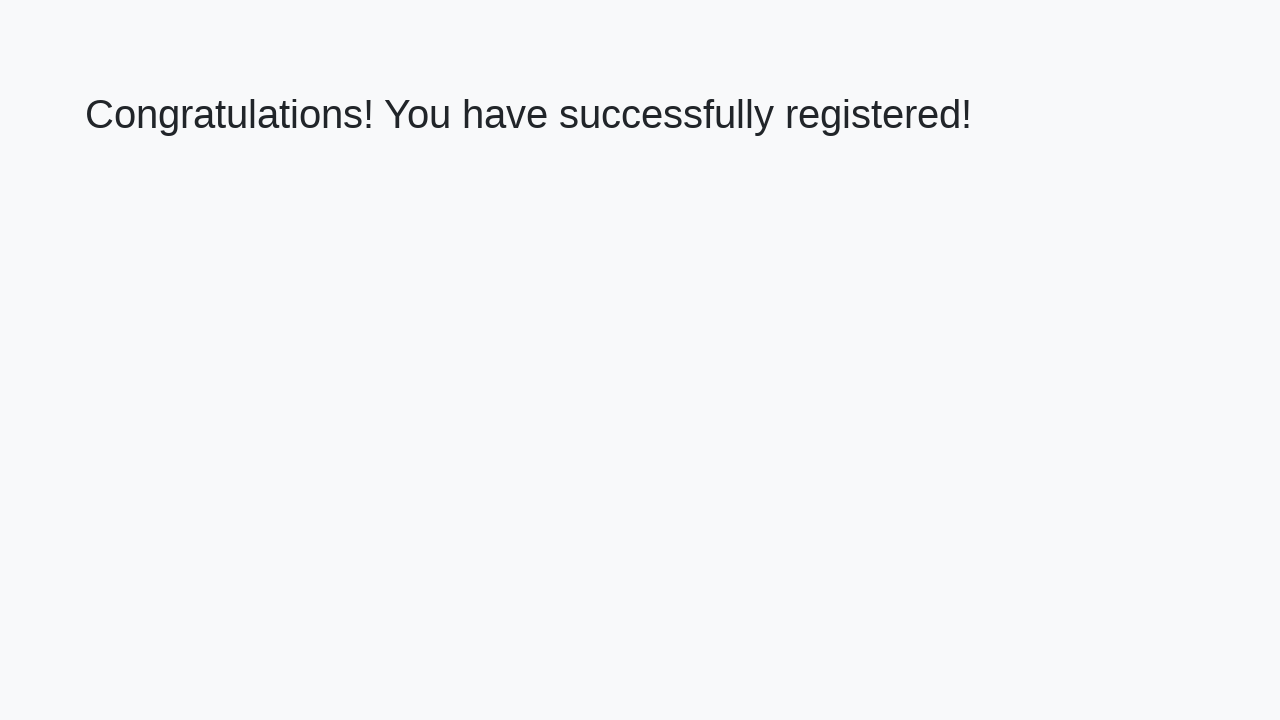

Verified success message matches expected registration confirmation
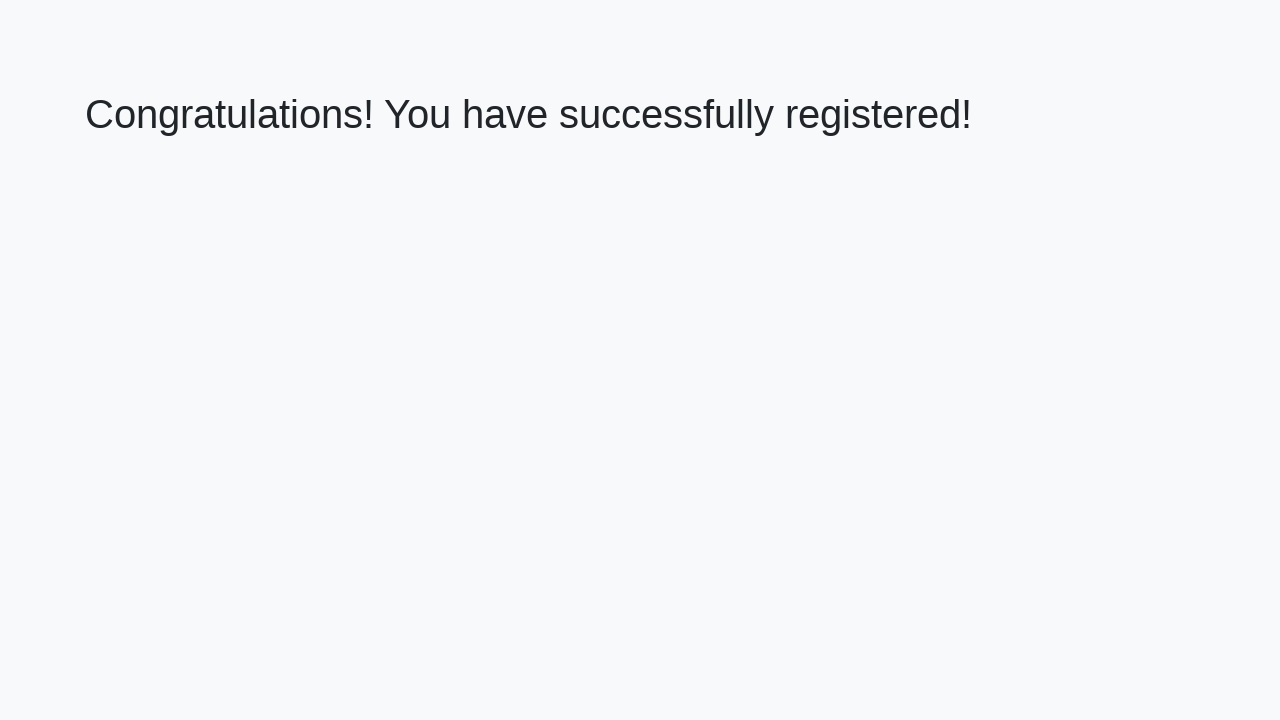

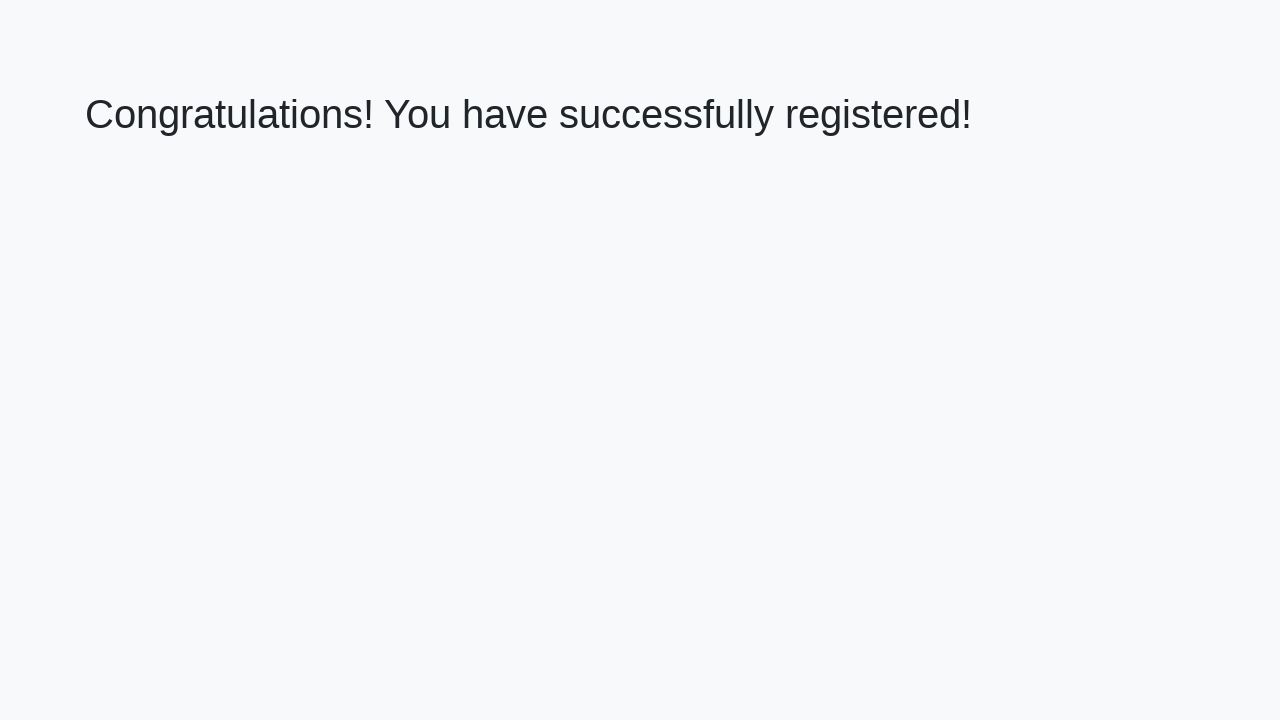